Tests that the "Clear completed" button displays the correct text after marking an item complete.

Starting URL: https://demo.playwright.dev/todomvc

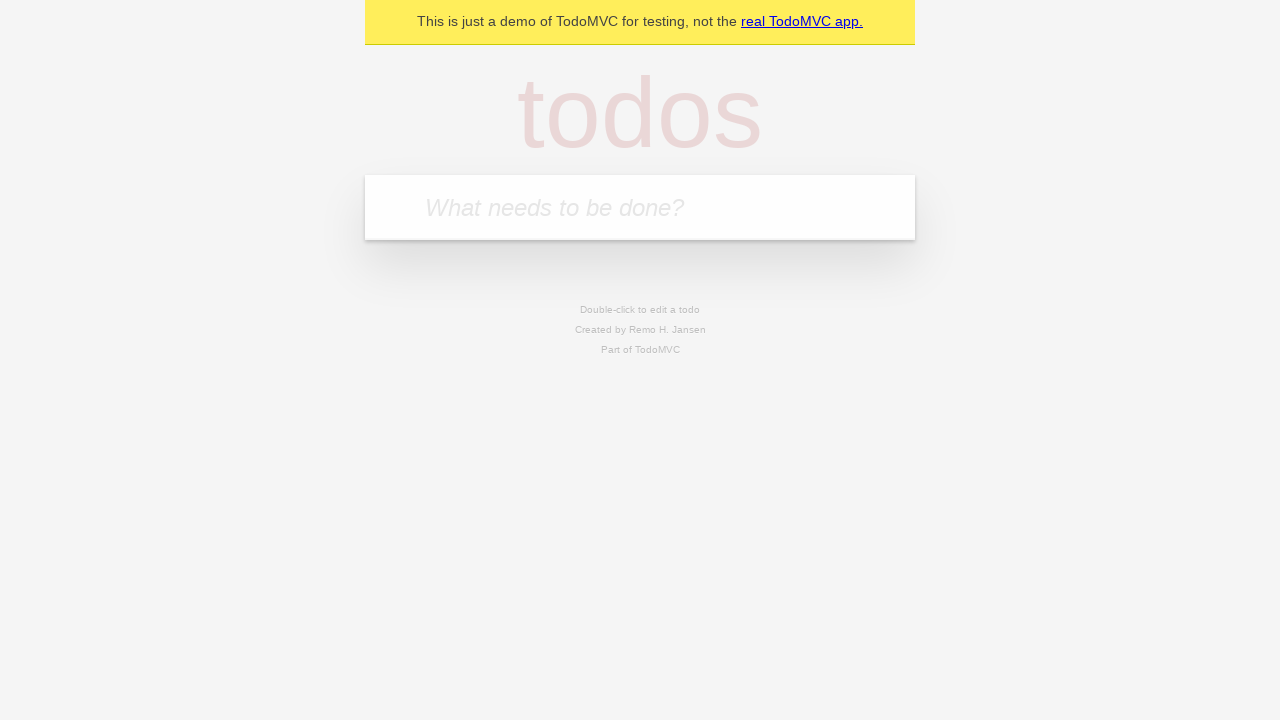

Filled todo input with 'buy some cheese' on internal:attr=[placeholder="What needs to be done?"i]
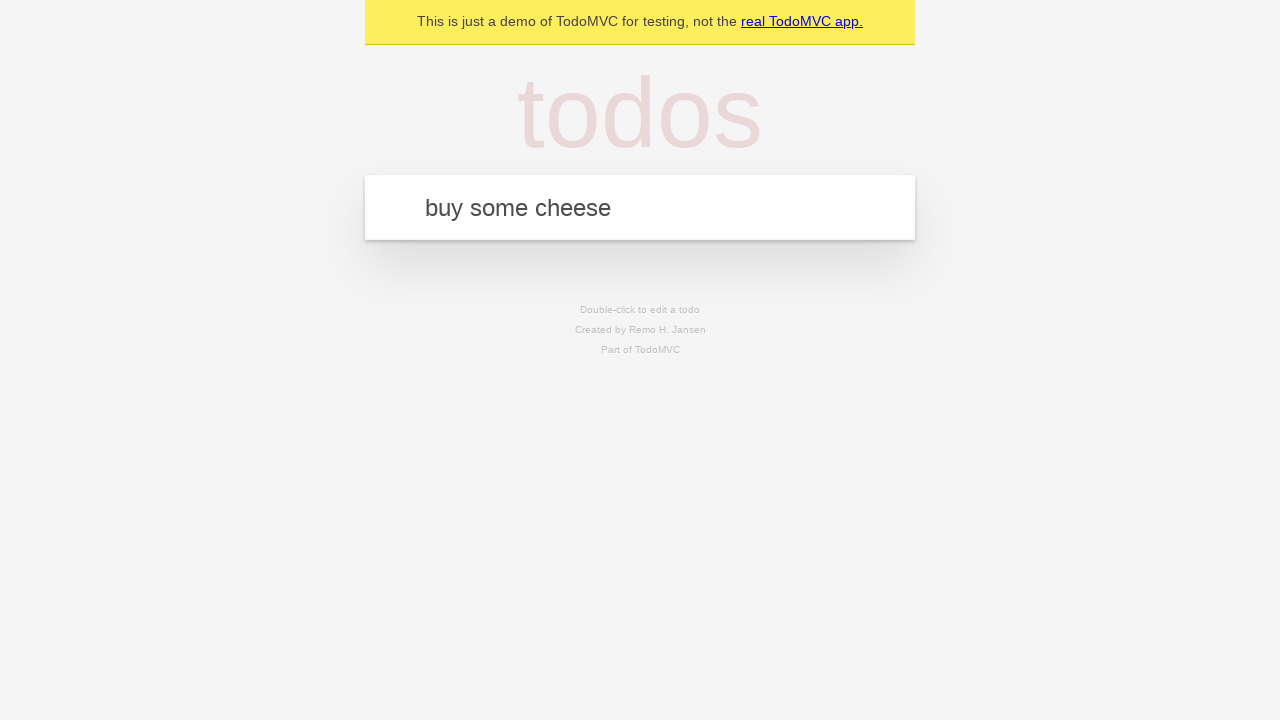

Pressed Enter to add first todo on internal:attr=[placeholder="What needs to be done?"i]
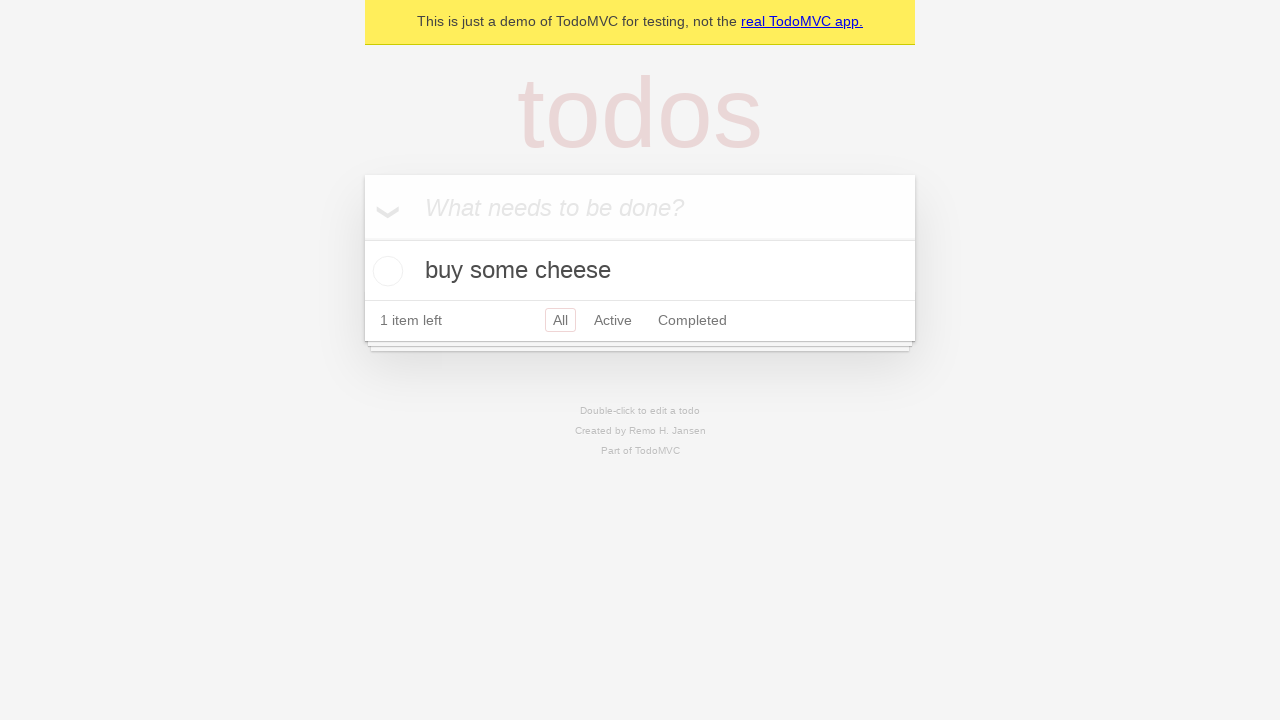

Filled todo input with 'feed the cat' on internal:attr=[placeholder="What needs to be done?"i]
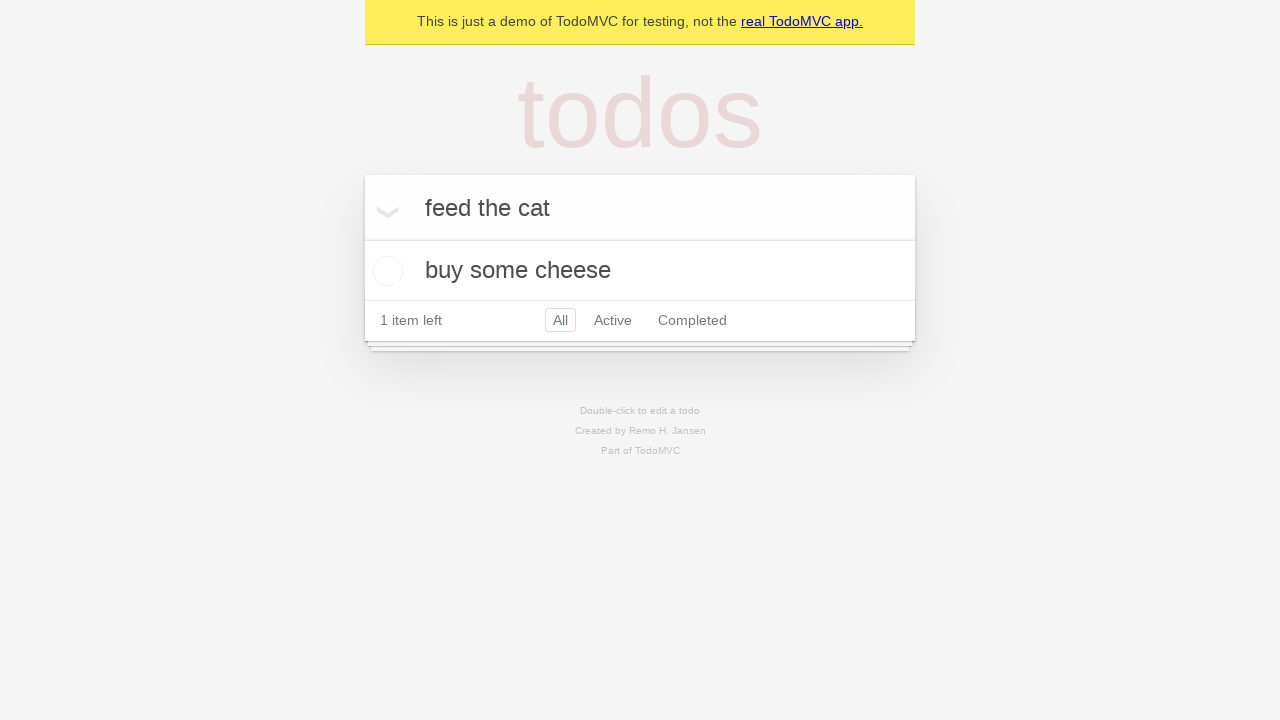

Pressed Enter to add second todo on internal:attr=[placeholder="What needs to be done?"i]
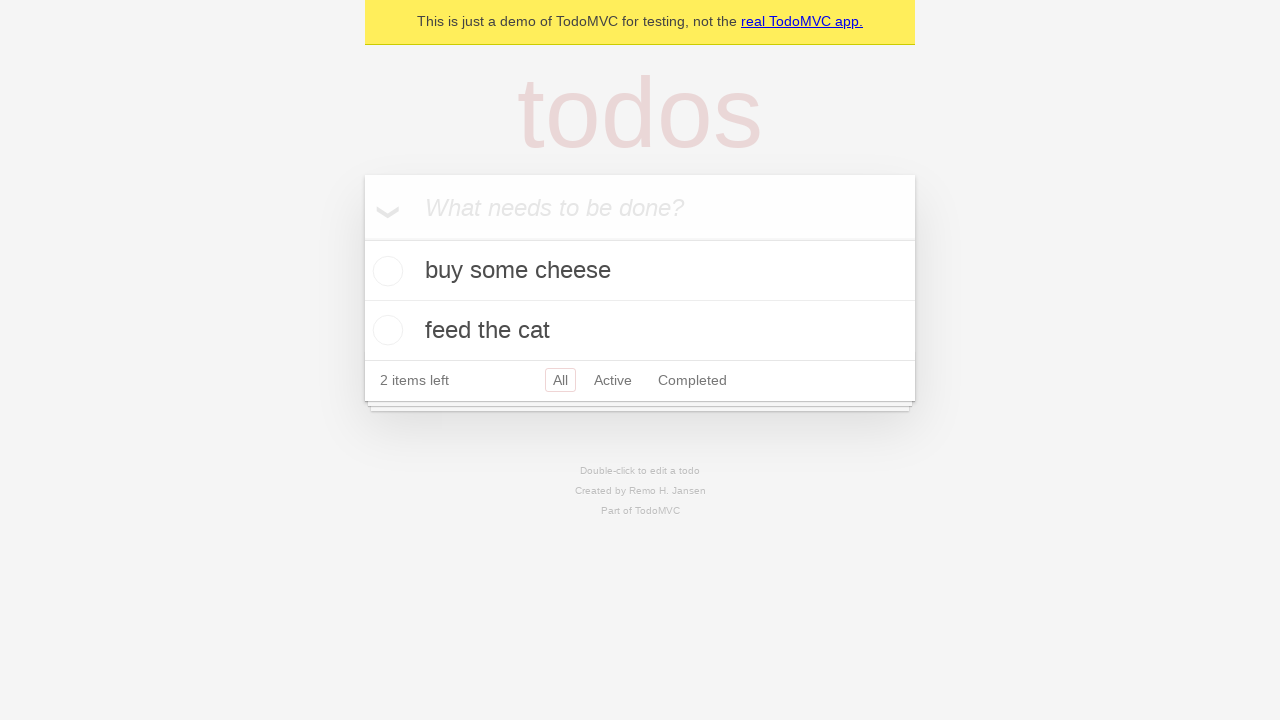

Filled todo input with 'book a doctors appointment' on internal:attr=[placeholder="What needs to be done?"i]
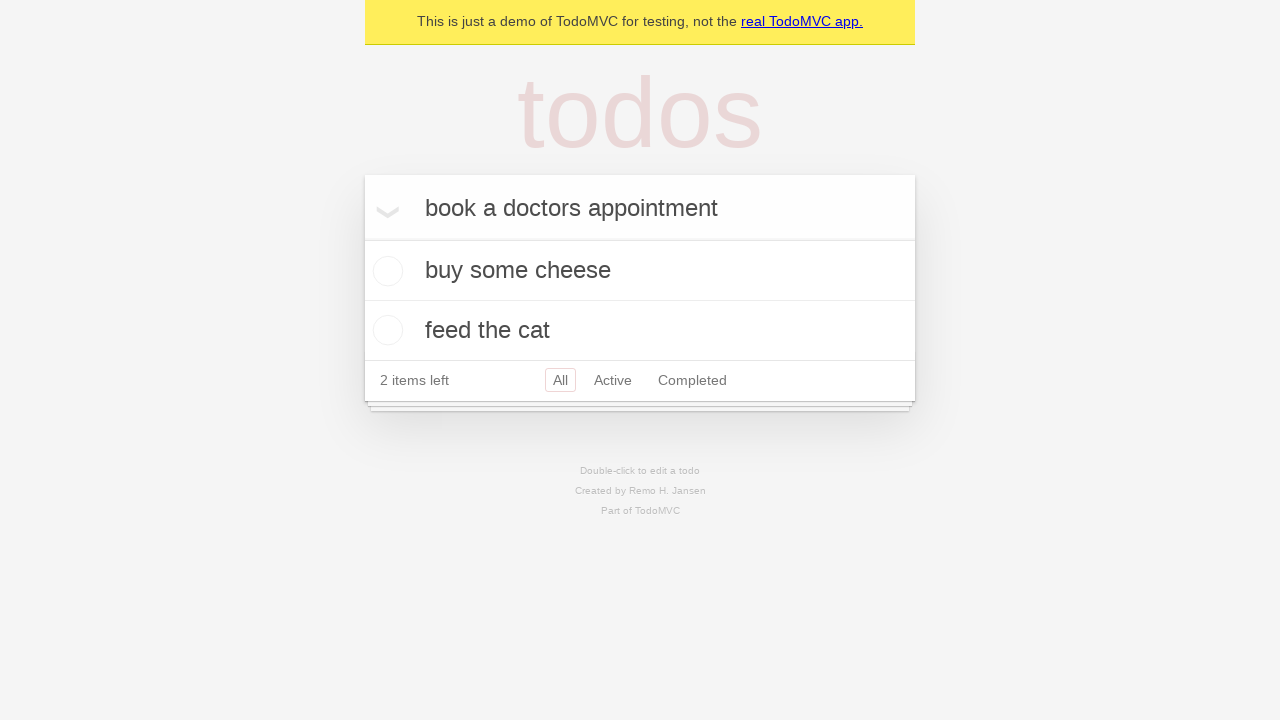

Pressed Enter to add third todo on internal:attr=[placeholder="What needs to be done?"i]
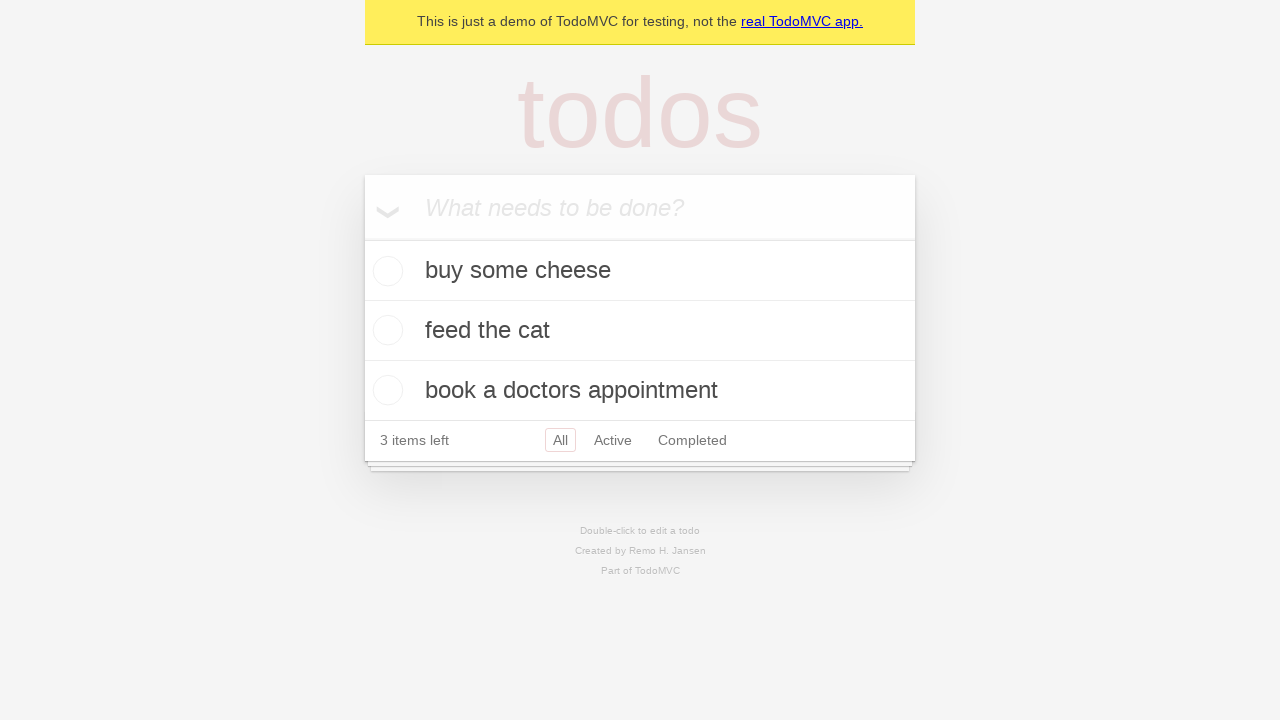

Checked the first todo item as complete at (385, 271) on .todo-list li .toggle >> nth=0
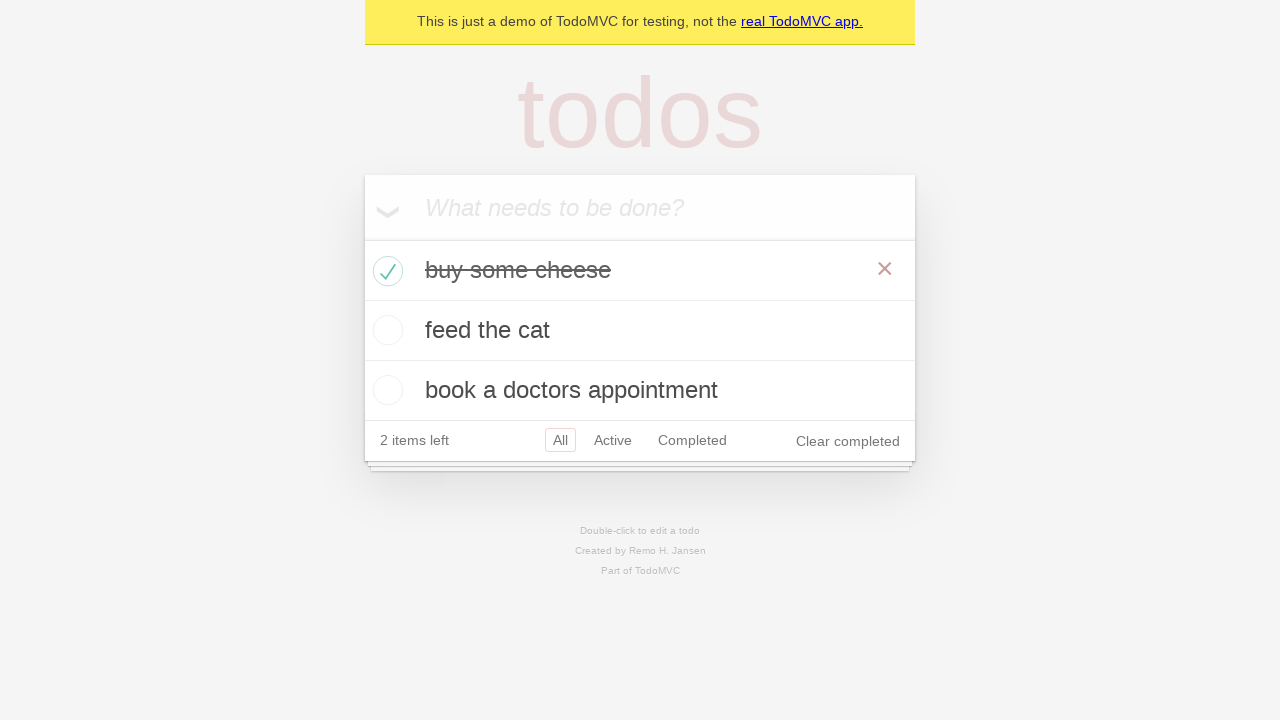

Clear completed button appeared after marking item complete
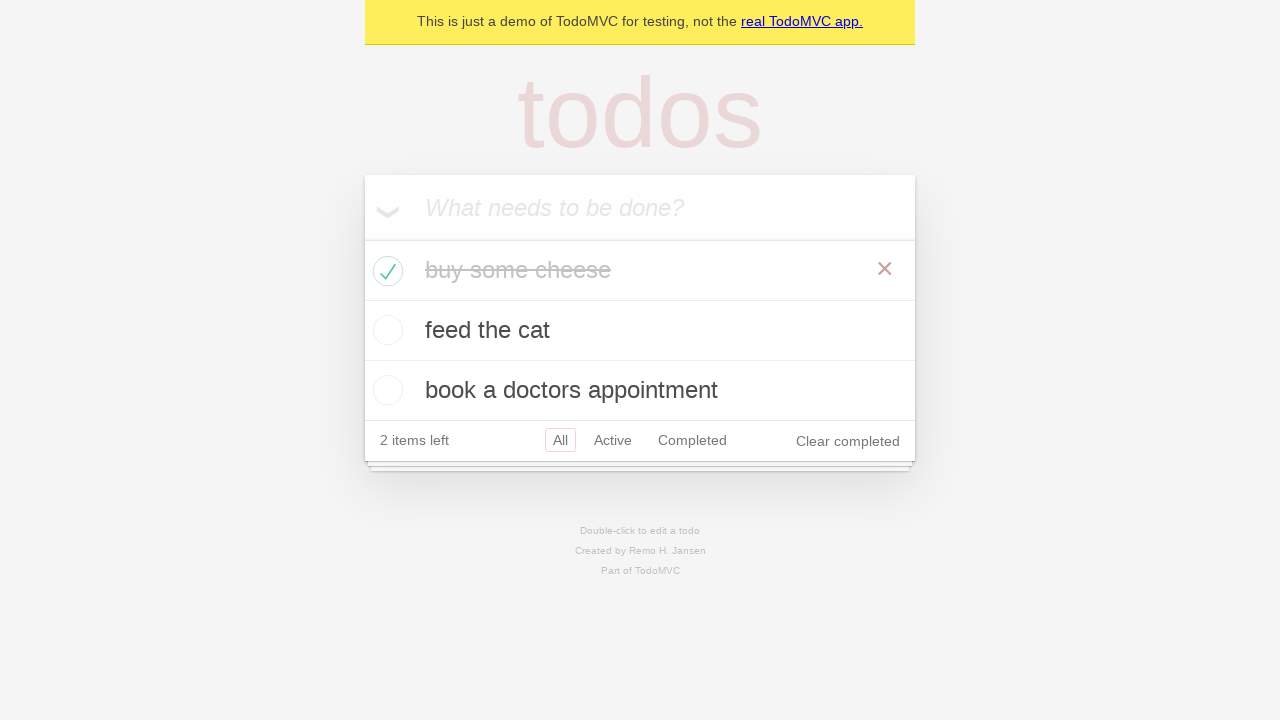

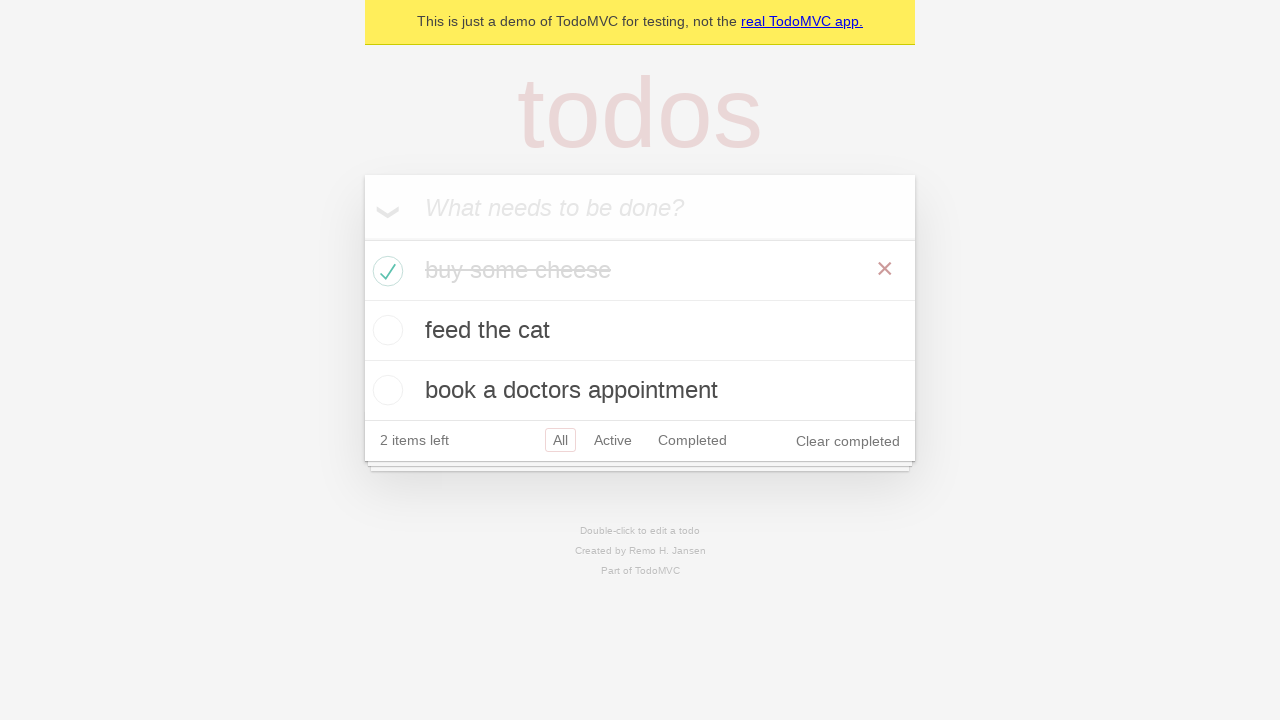